Tests a practice automation form by filling in student registration details including name, email, gender, phone, subjects, hobbies, address, state/city selection, and submitting the form

Starting URL: http://demoqa.com/automation-practice-form/

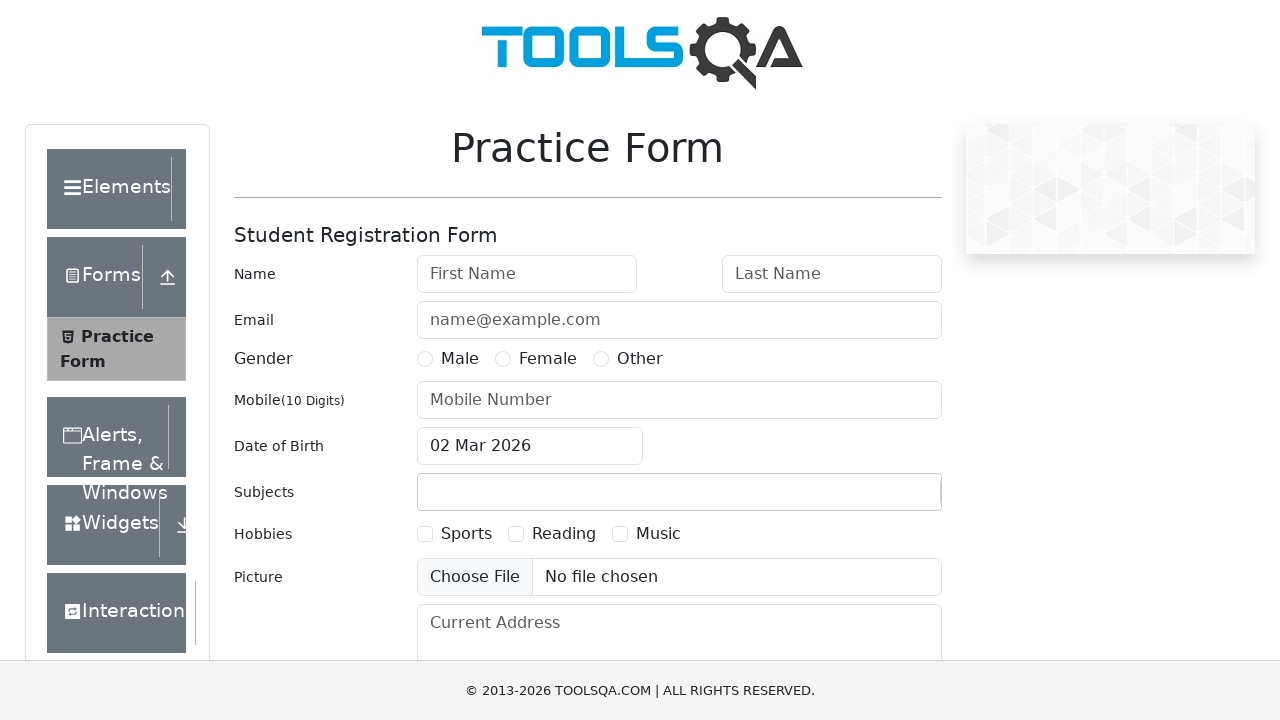

Filled first name field with 'SarahJane' on #firstName
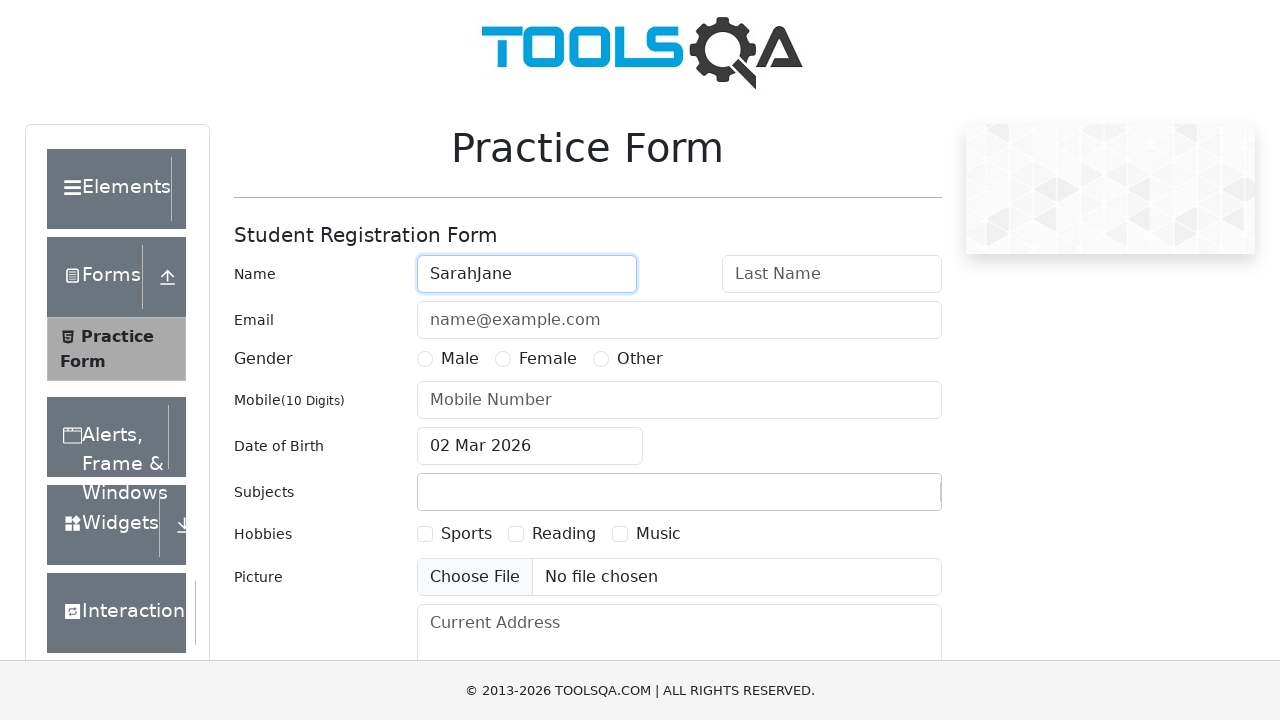

Filled last name field with 'Wilson' on #lastName
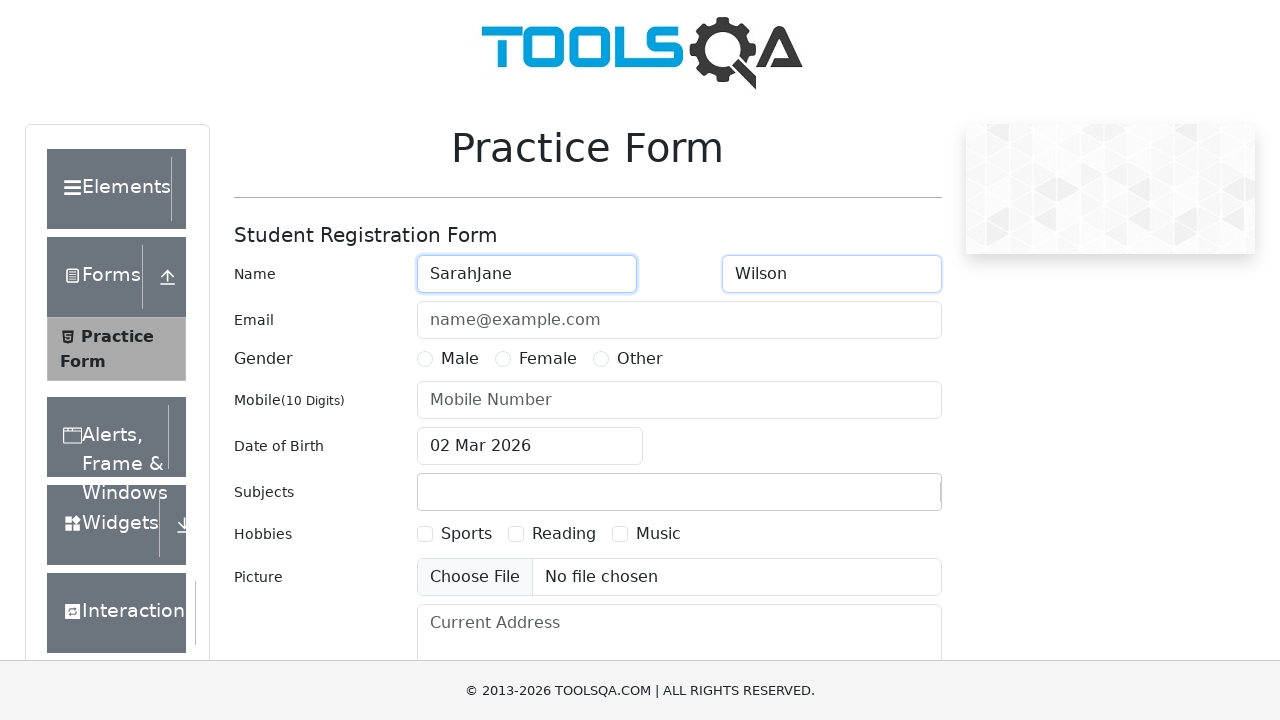

Filled email field with 'sarahwilson@example.com' on #userEmail
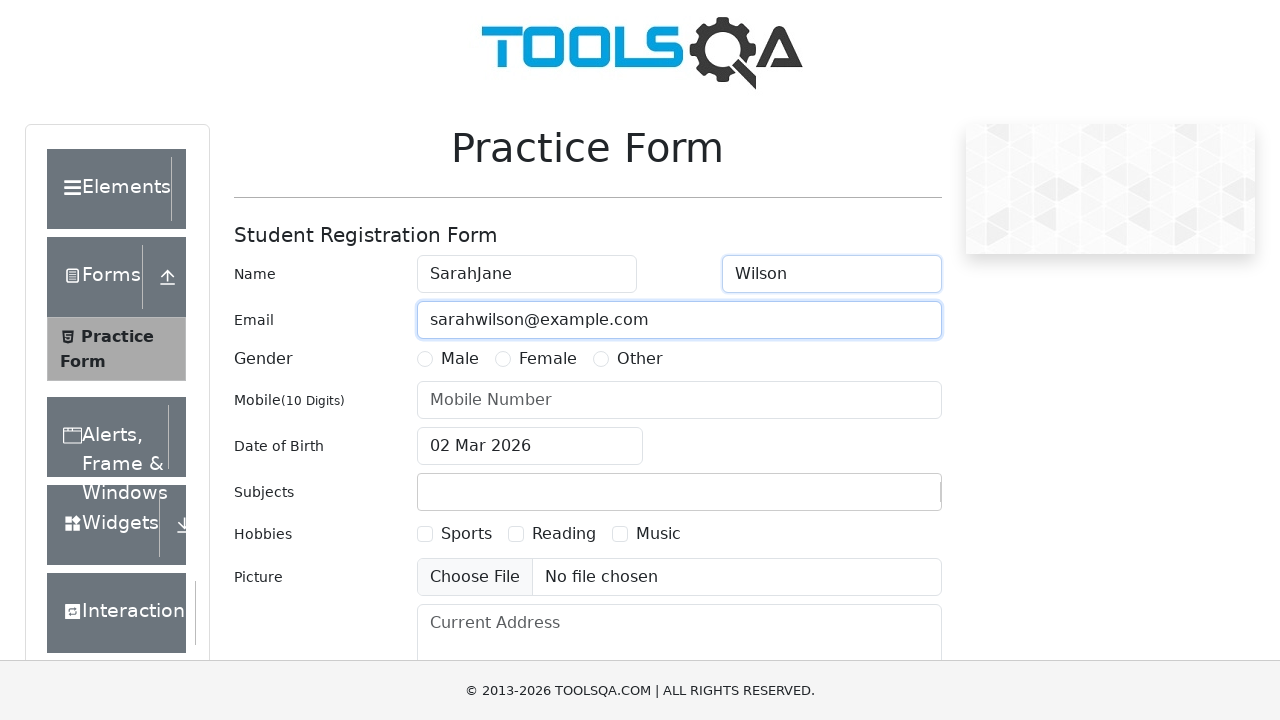

Selected Male gender option at (460, 359) on label[for='gender-radio-1']
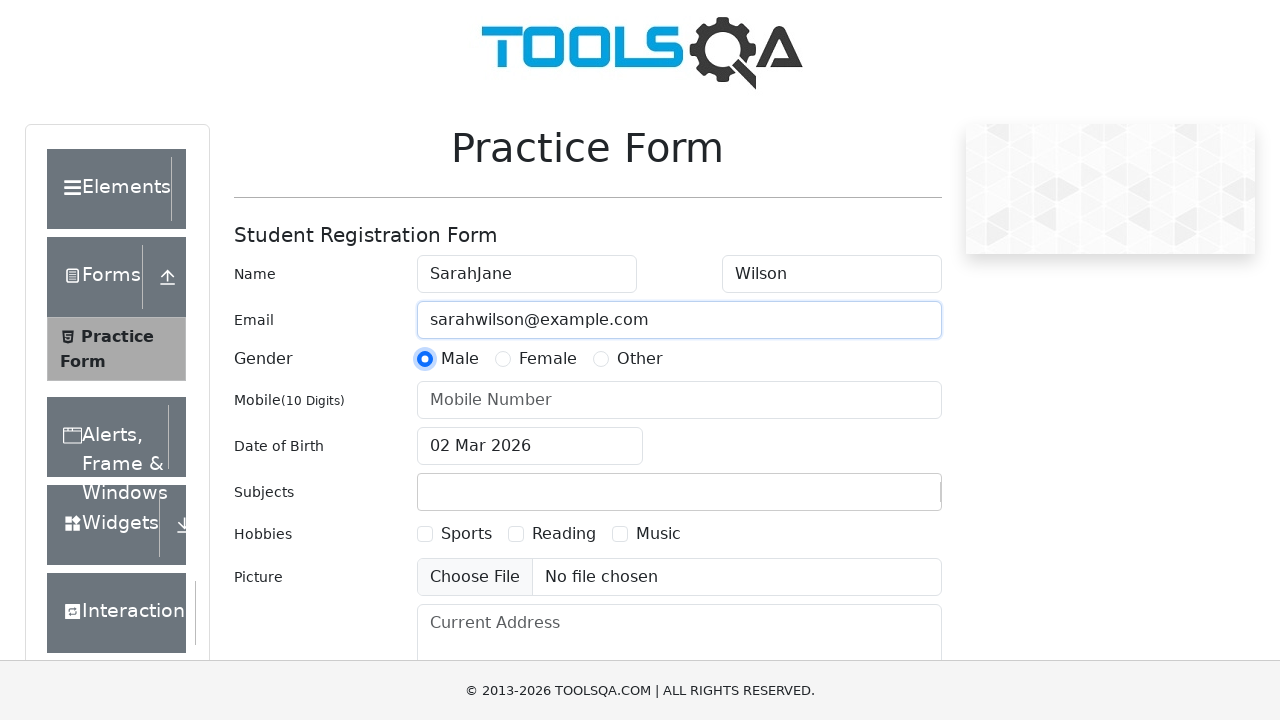

Filled phone number field with '9876543210' on #userNumber
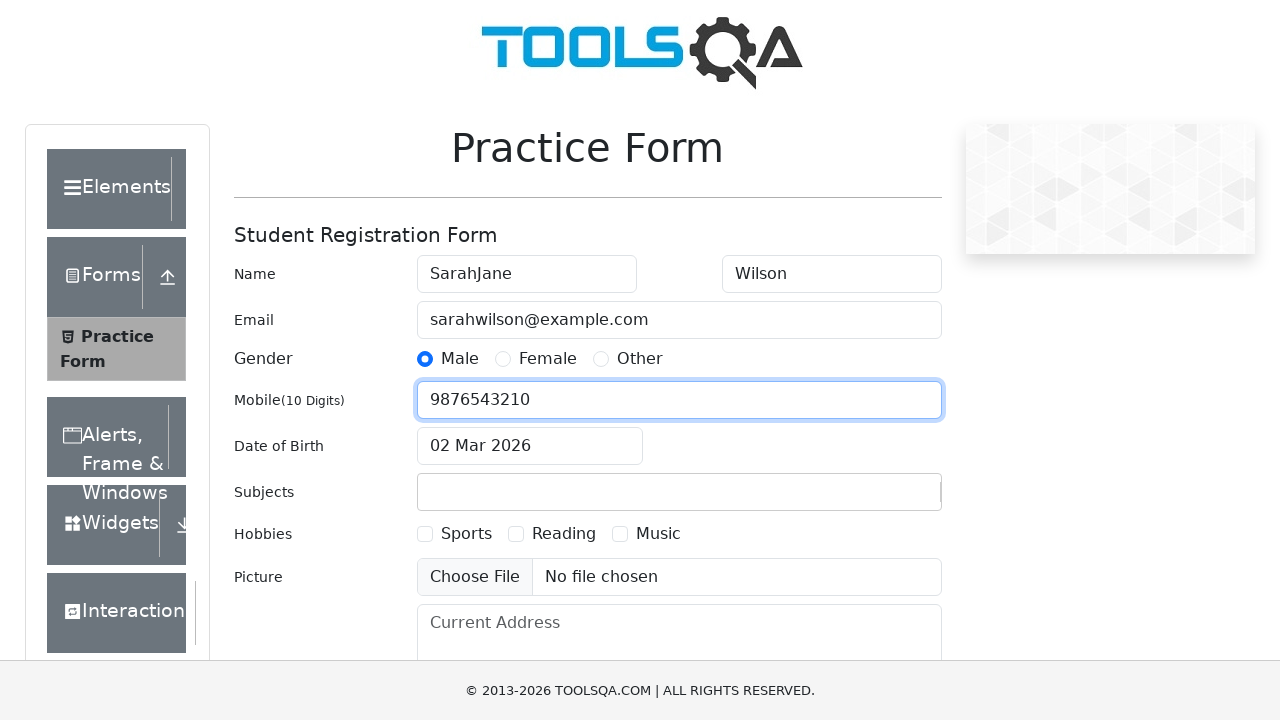

Filled subjects field with 'Maths' on #subjectsInput
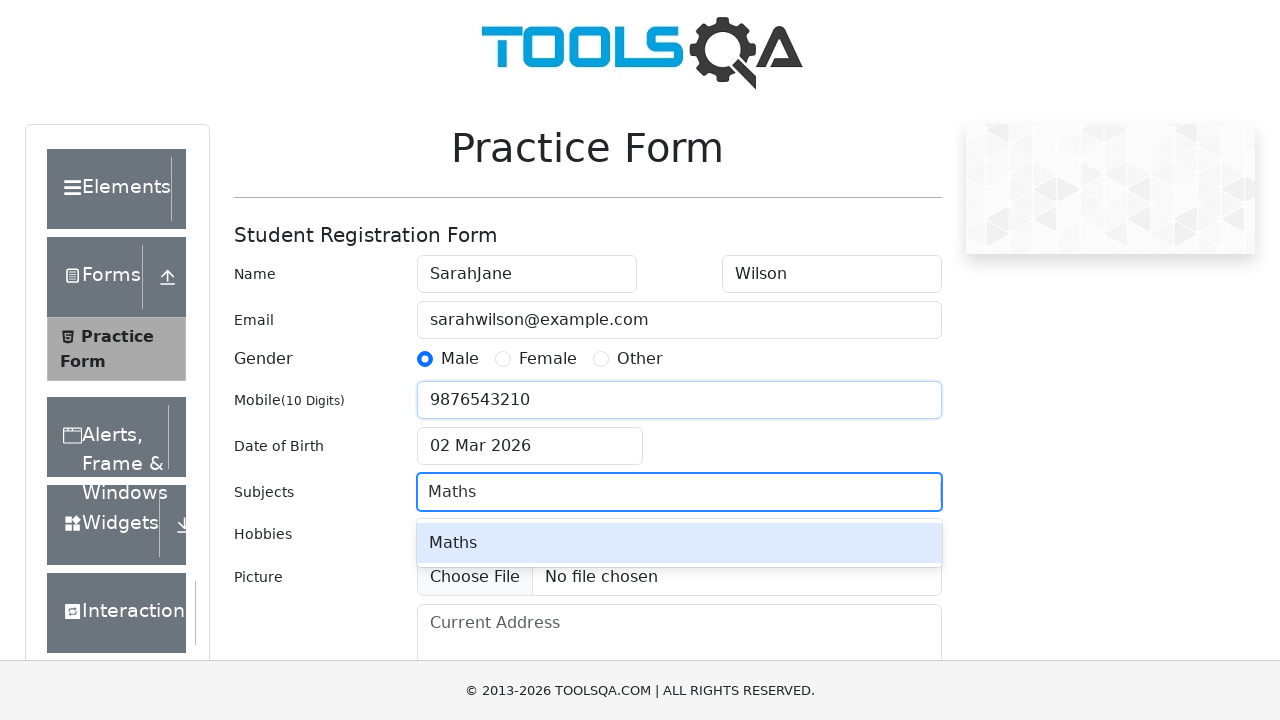

Pressed Enter to confirm subject selection
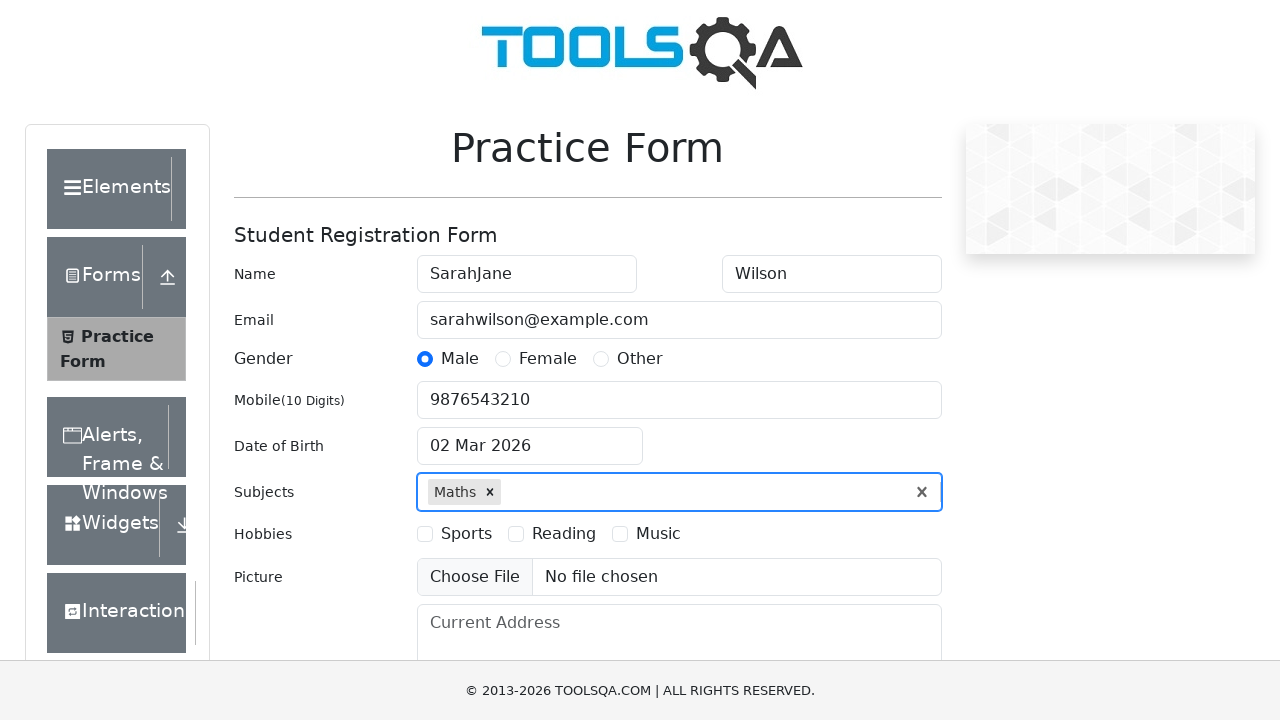

Selected first hobby checkbox at (466, 534) on label[for='hobbies-checkbox-1']
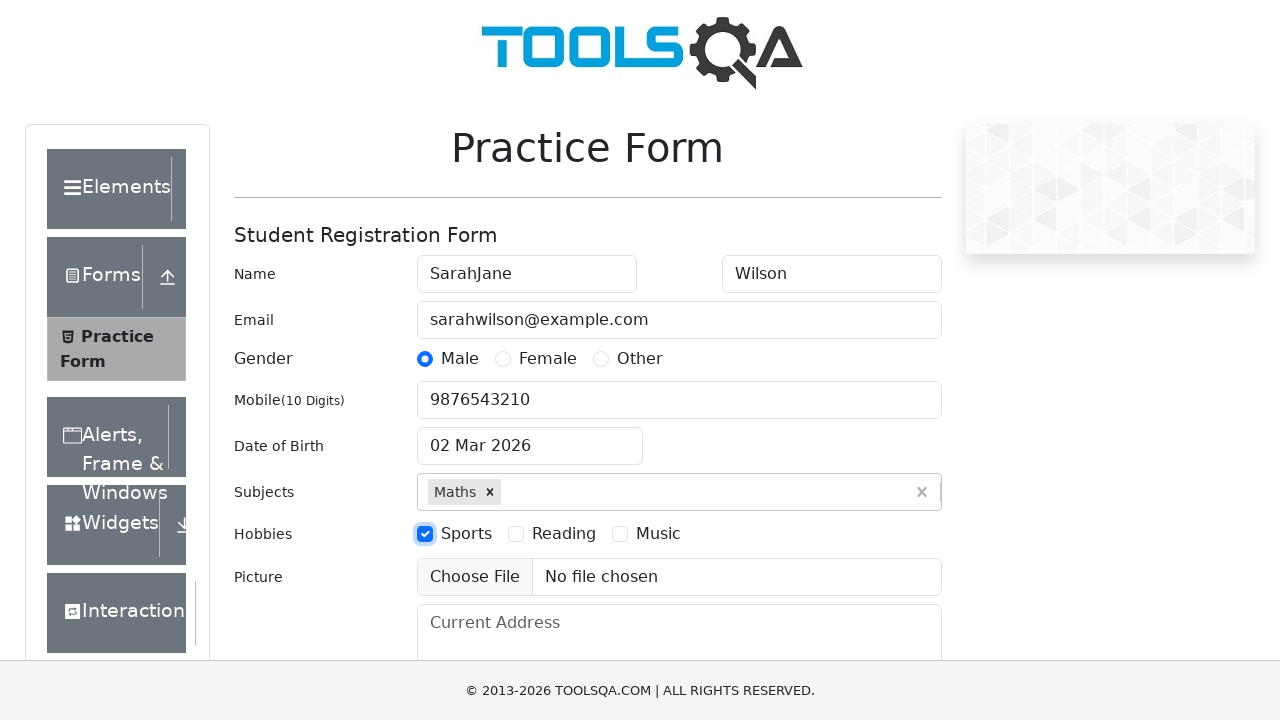

Selected third hobby checkbox at (658, 534) on label[for='hobbies-checkbox-3']
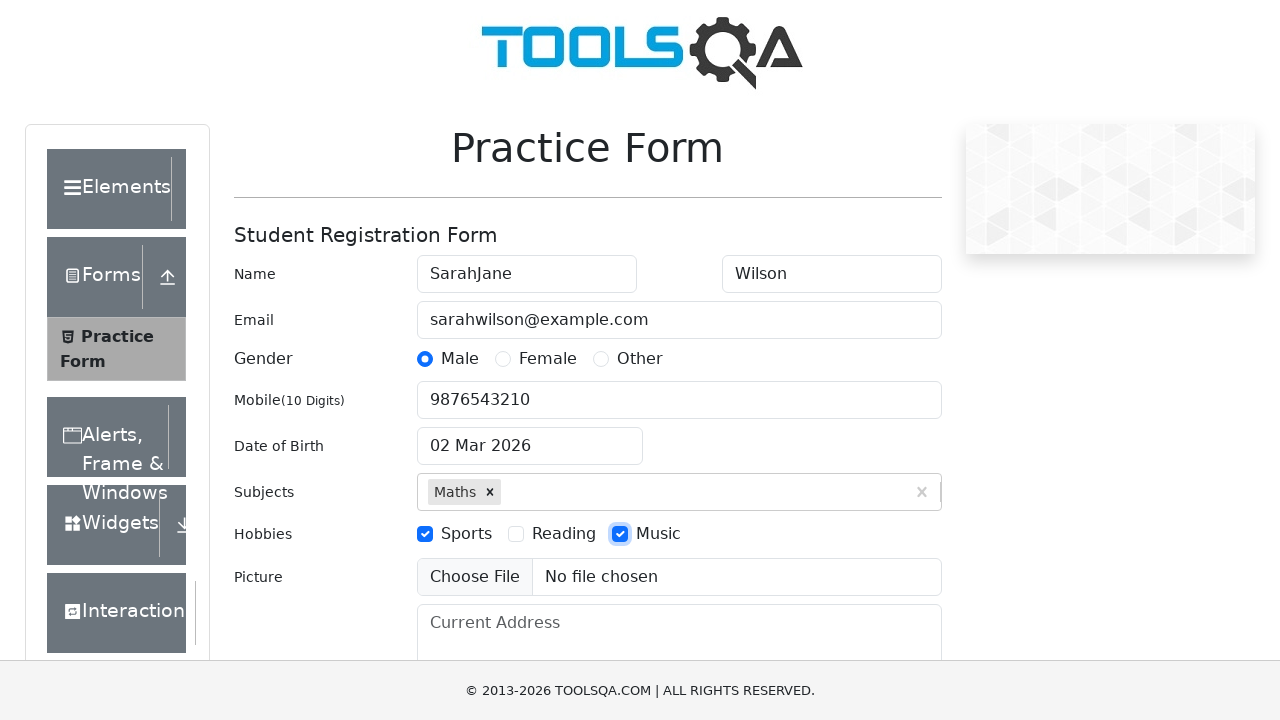

Filled current address field with '456 Oak Avenue, New York, NY 10001' on #currentAddress
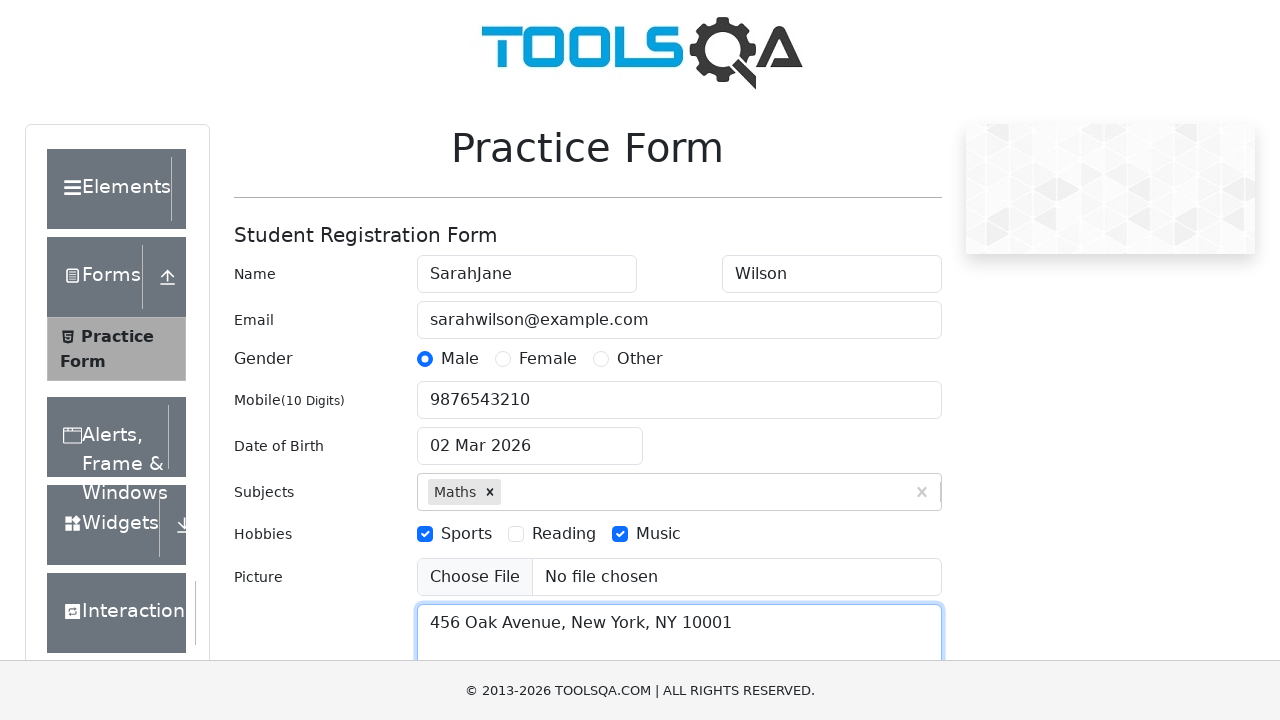

Clicked state dropdown to open options at (527, 437) on #state
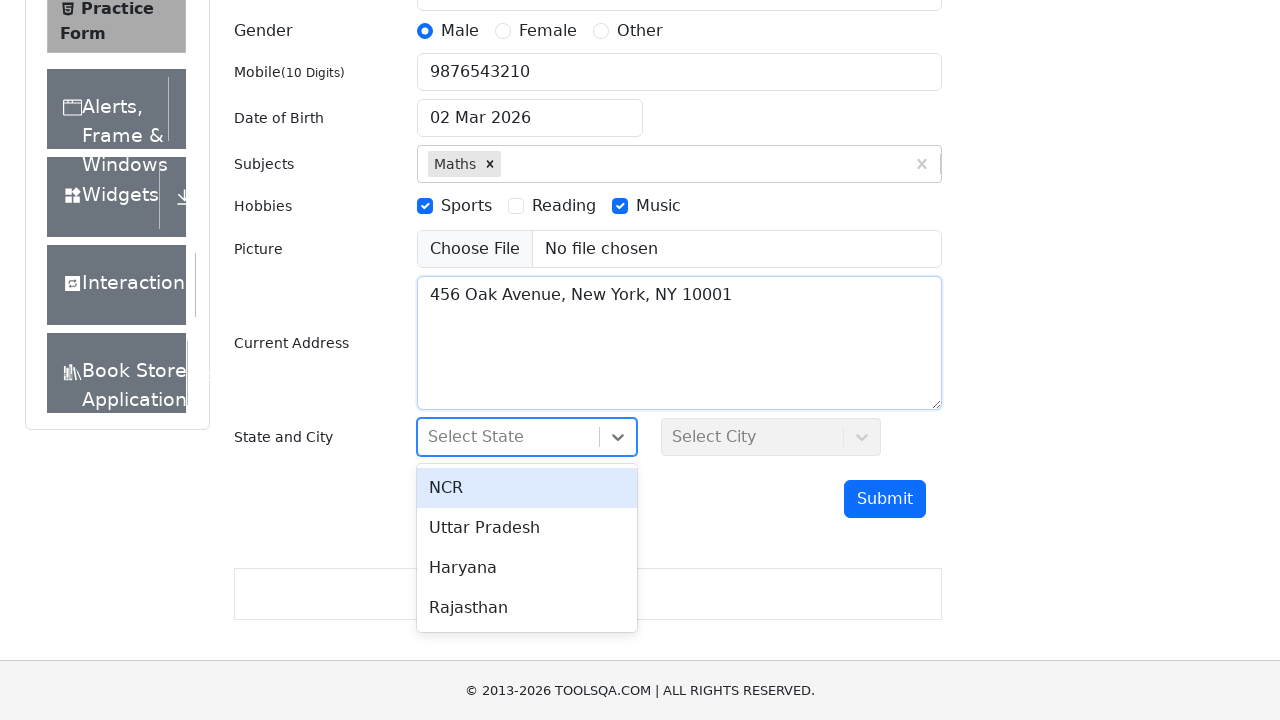

Selected NCR state from dropdown at (527, 488) on xpath=//div[text()='NCR']
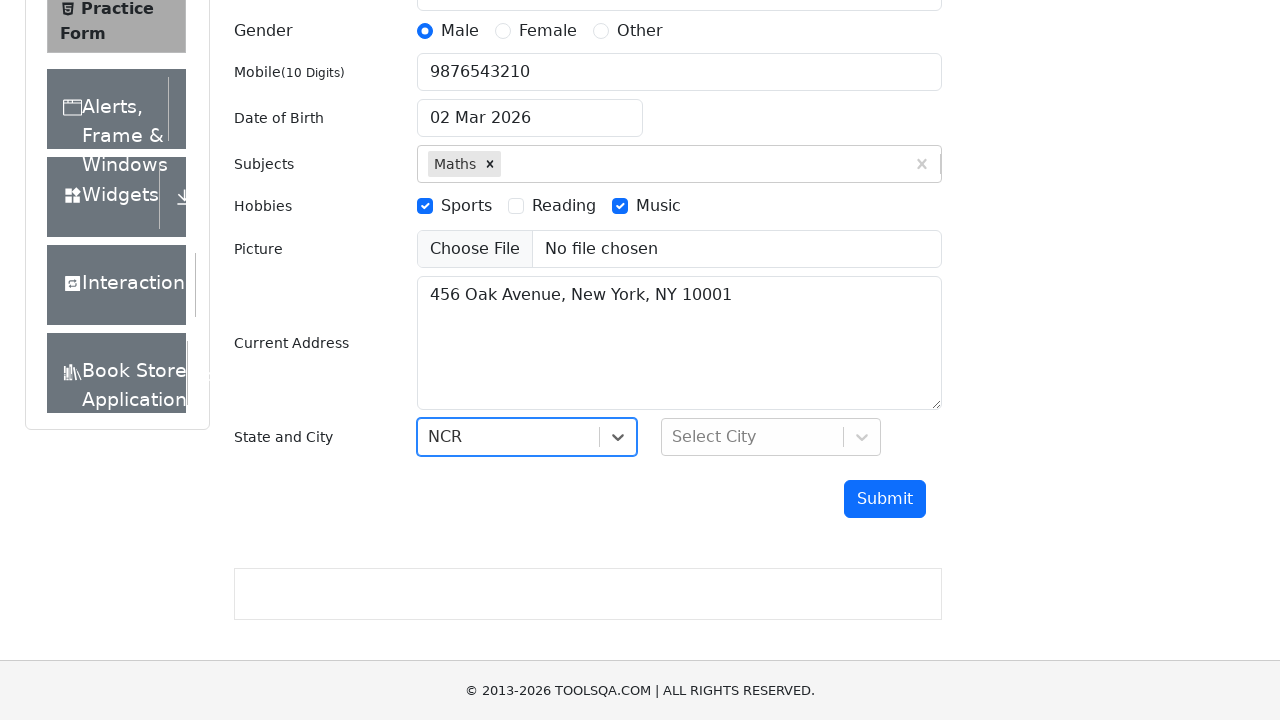

Clicked city dropdown to open options at (771, 437) on #city
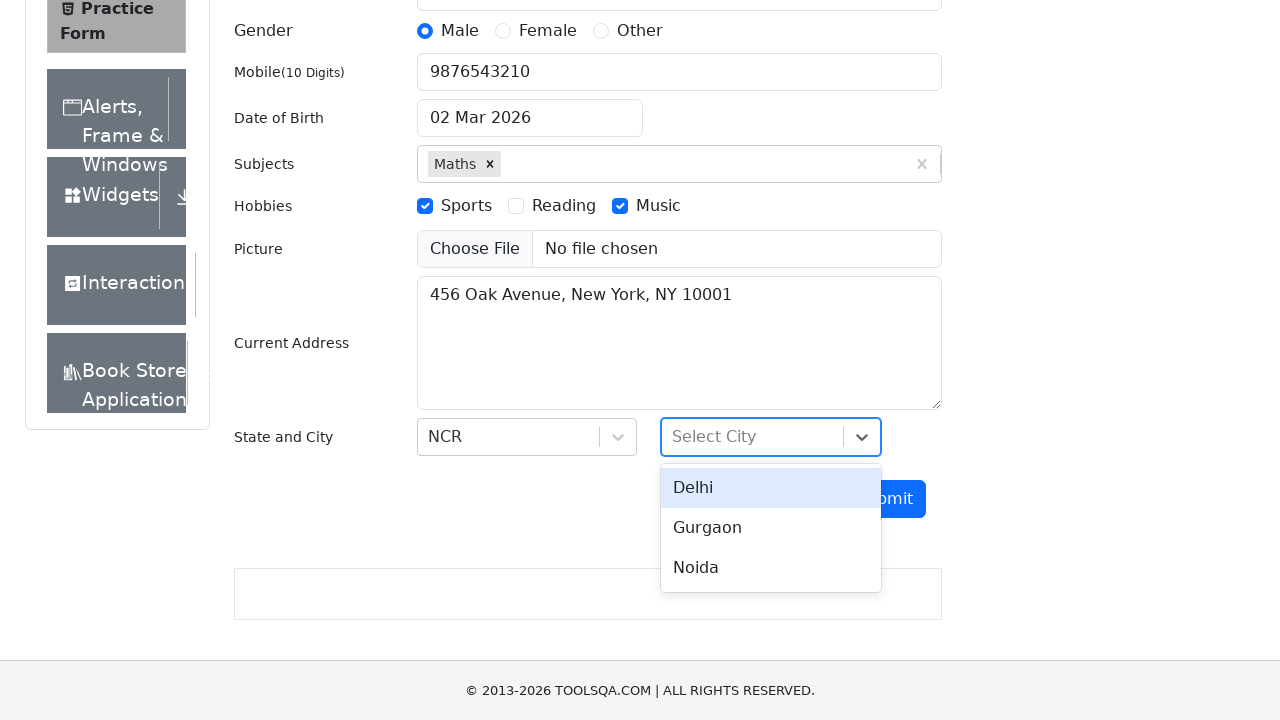

Selected Delhi city from dropdown at (771, 488) on xpath=//div[text()='Delhi']
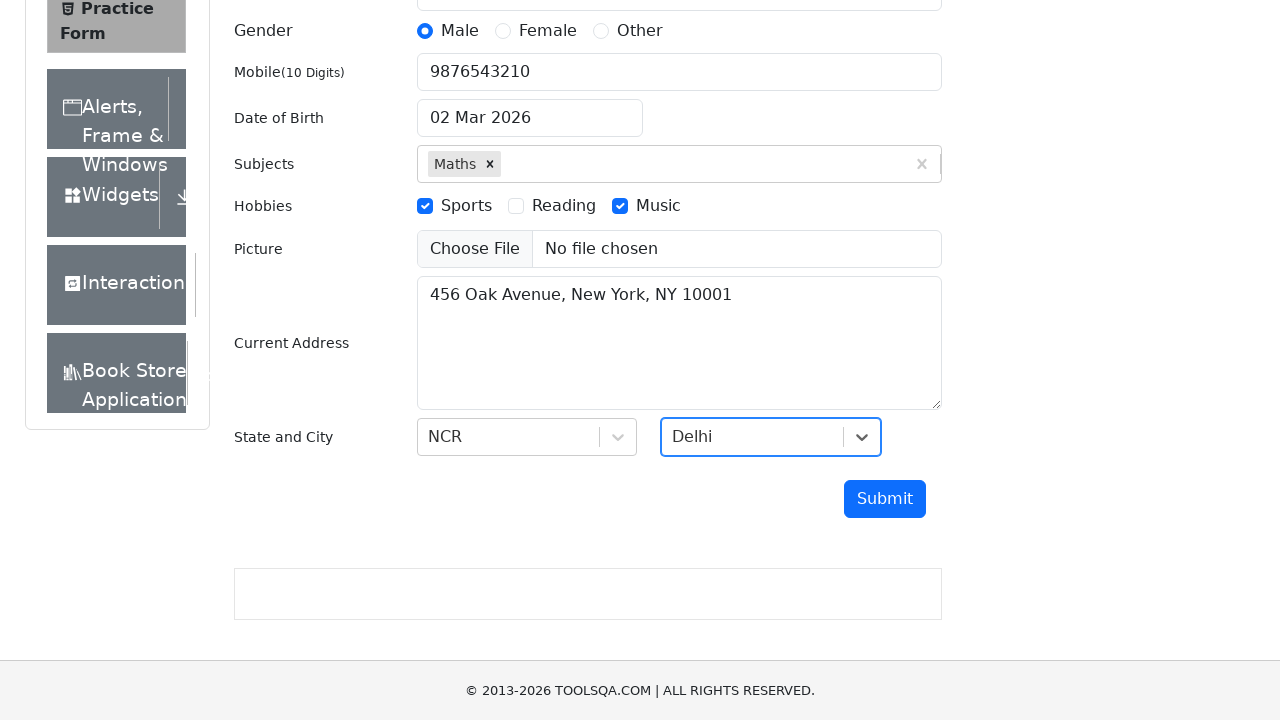

Clicked submit button to submit form at (885, 499) on #submit
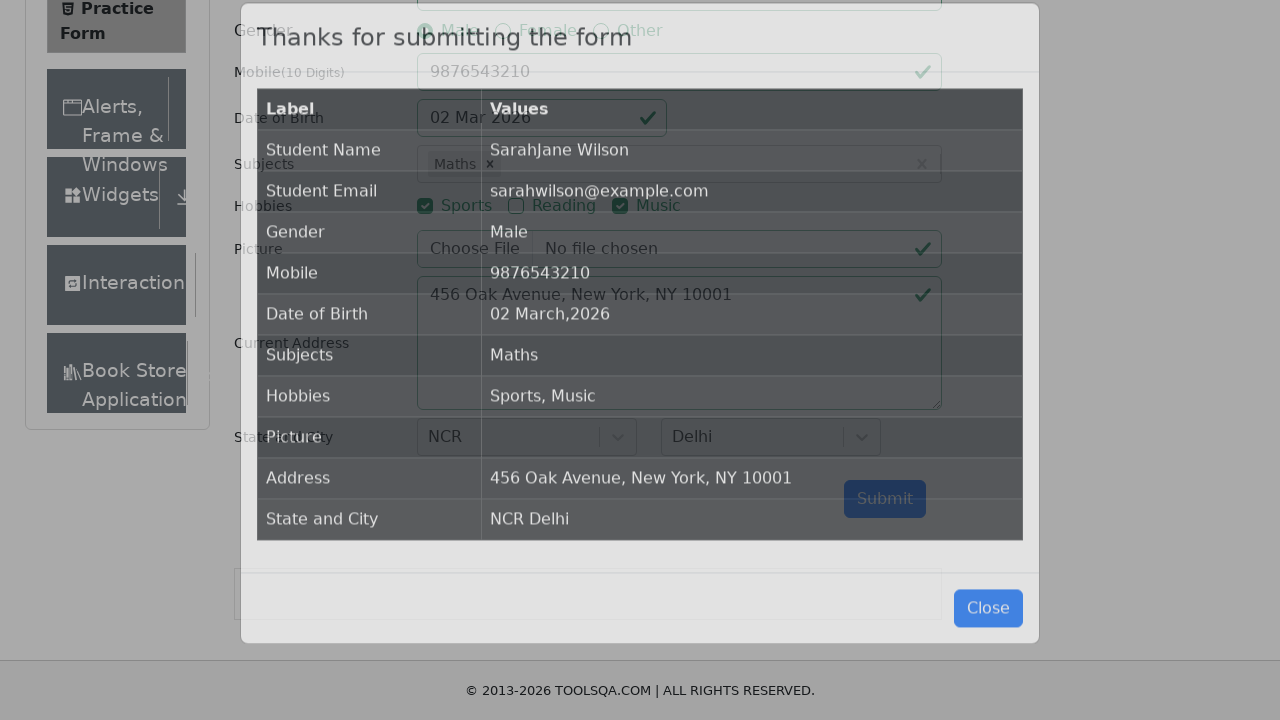

Submission modal appeared confirming form submission
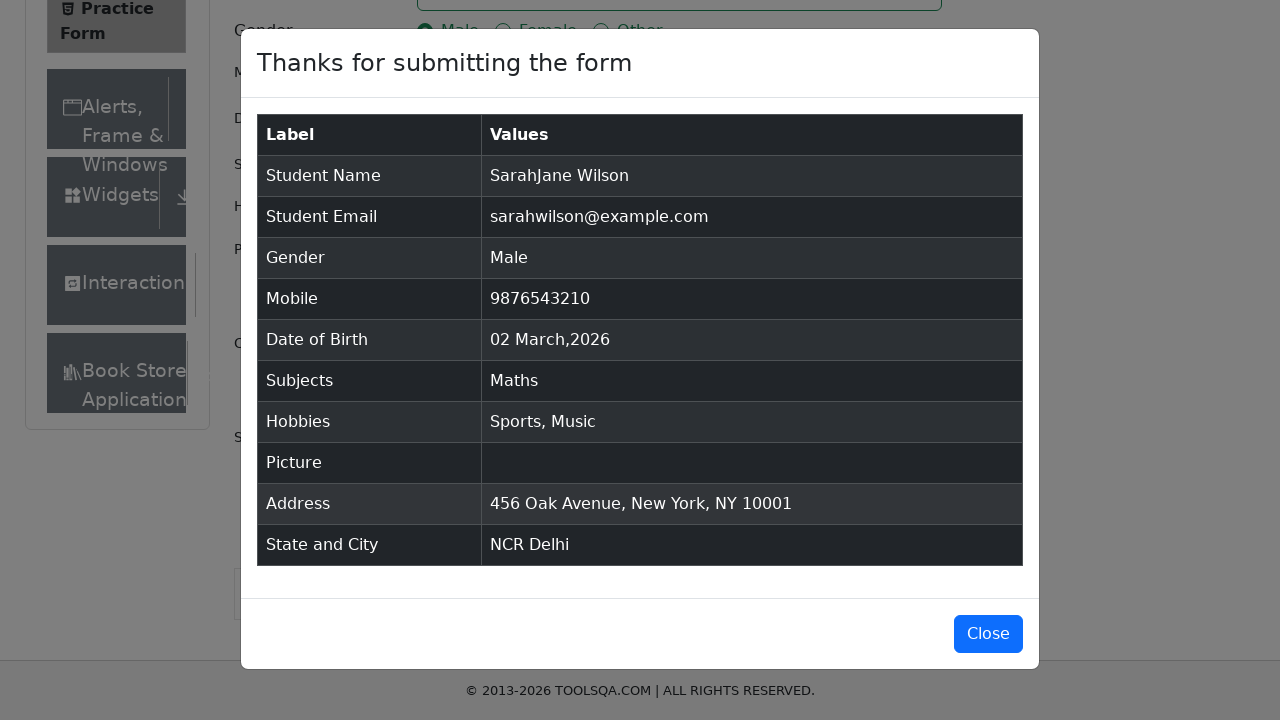

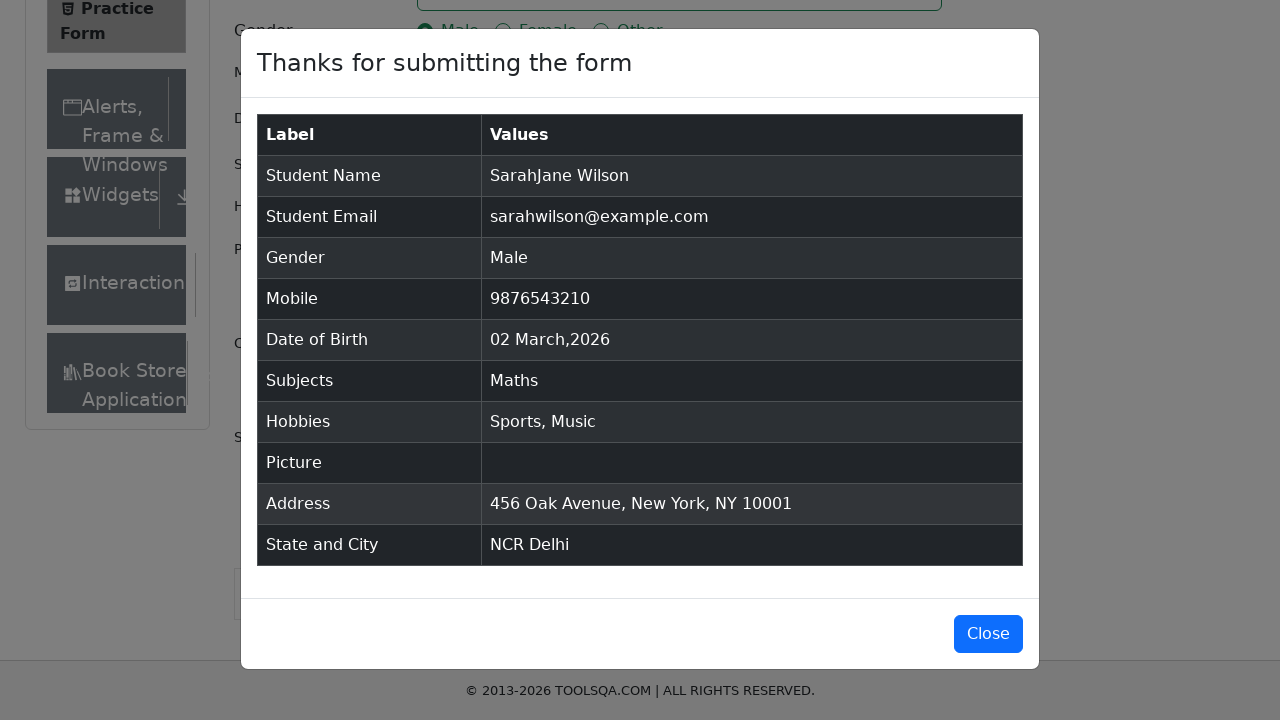